Tests user registration by filling out a registration form with username, password, and email, then submitting the form

Starting URL: http://www.thetestingworld.com/testings

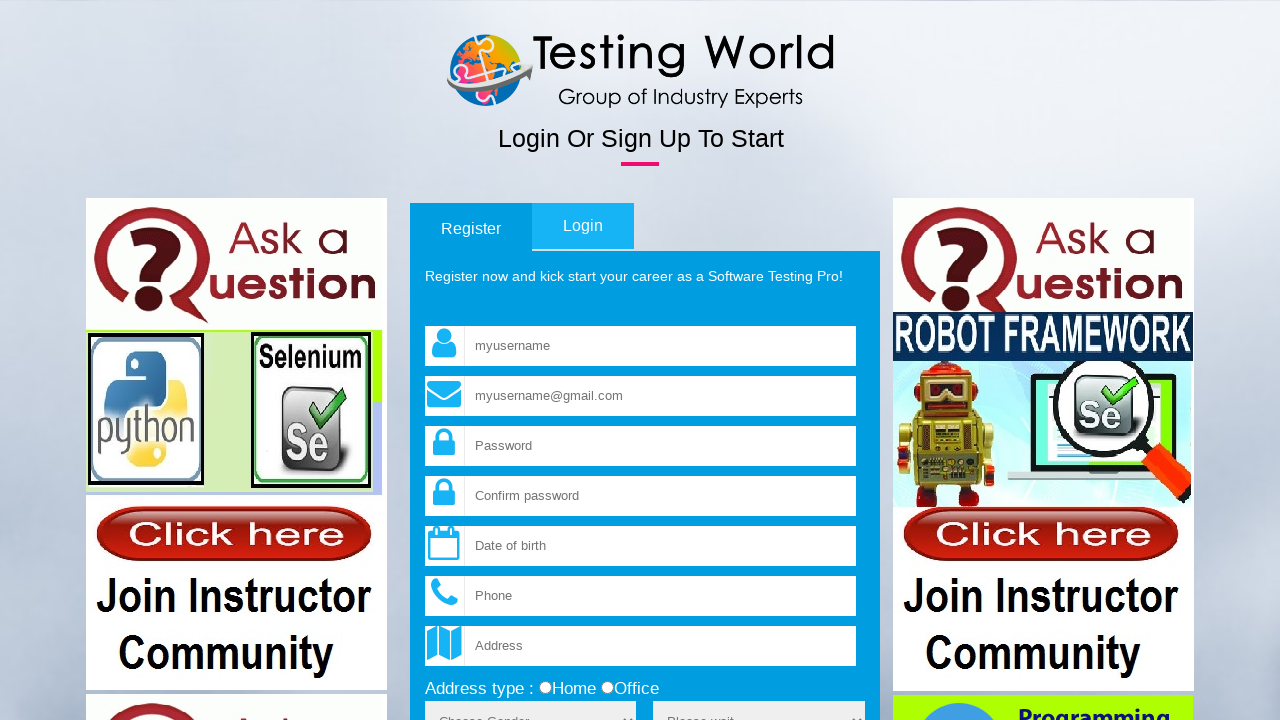

Filled username field with 'TestUser2024' on input[name='fld_username']
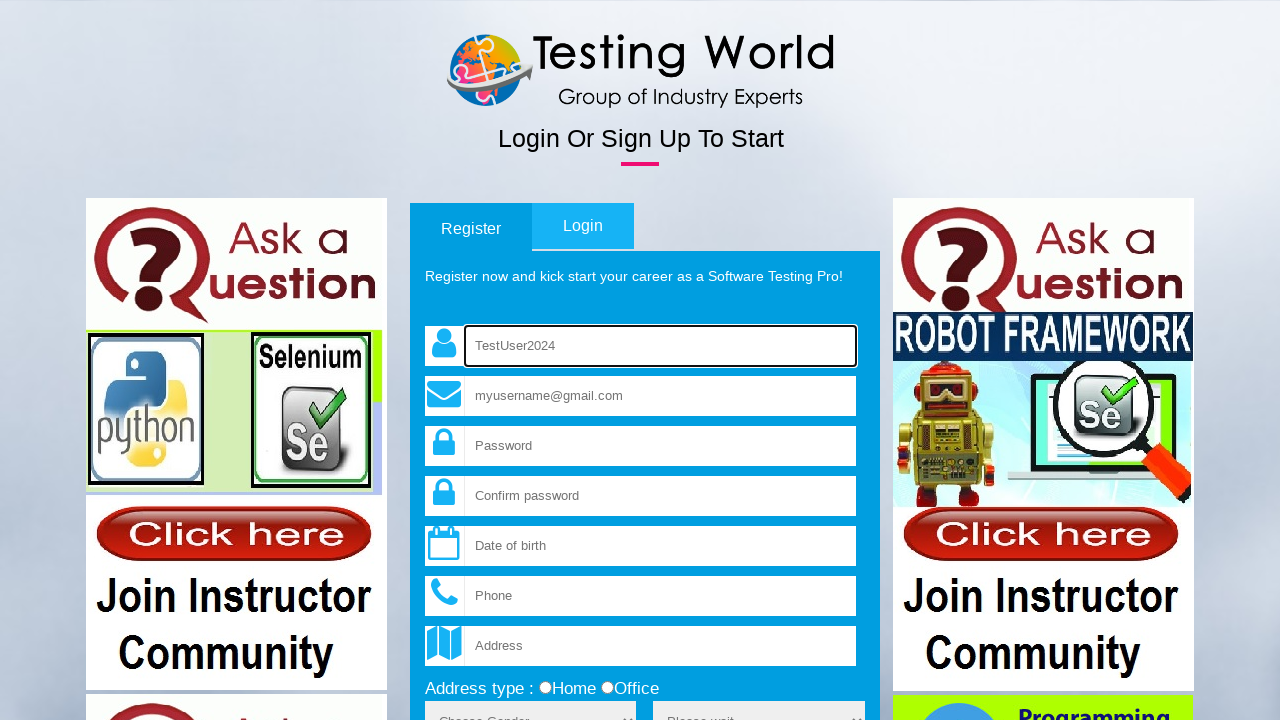

Filled password field with 'SecurePass123' on input[name='fld_password']
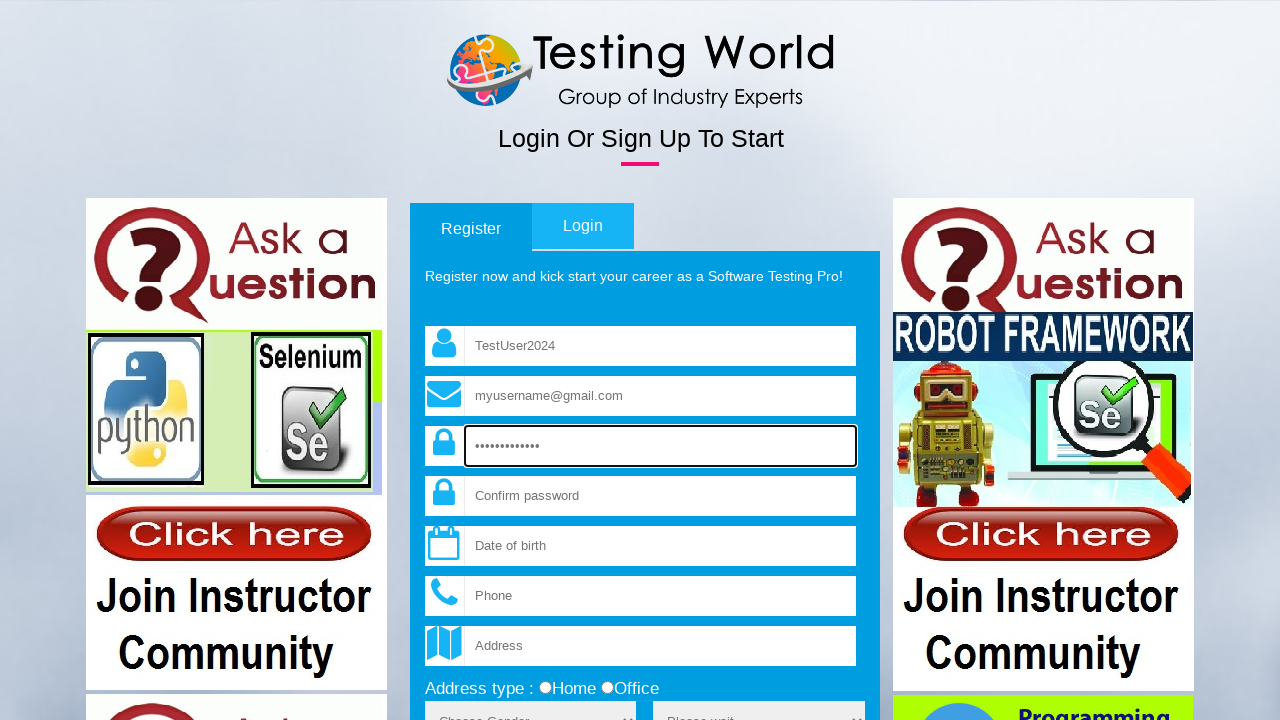

Filled email field with 'testuser2024@example.com' on input[name='fld_email']
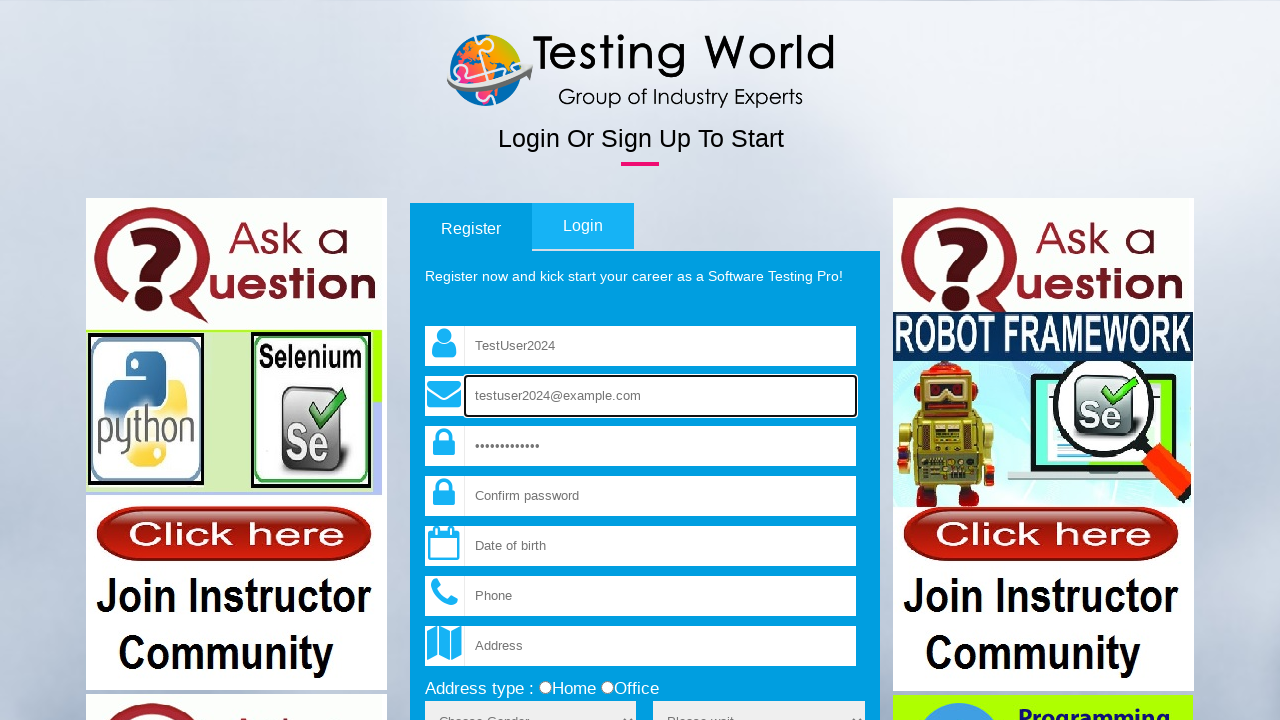

Clicked Sign up button to submit registration form at (831, 361) on xpath=//input[@type='submit' and @value='Sign up']
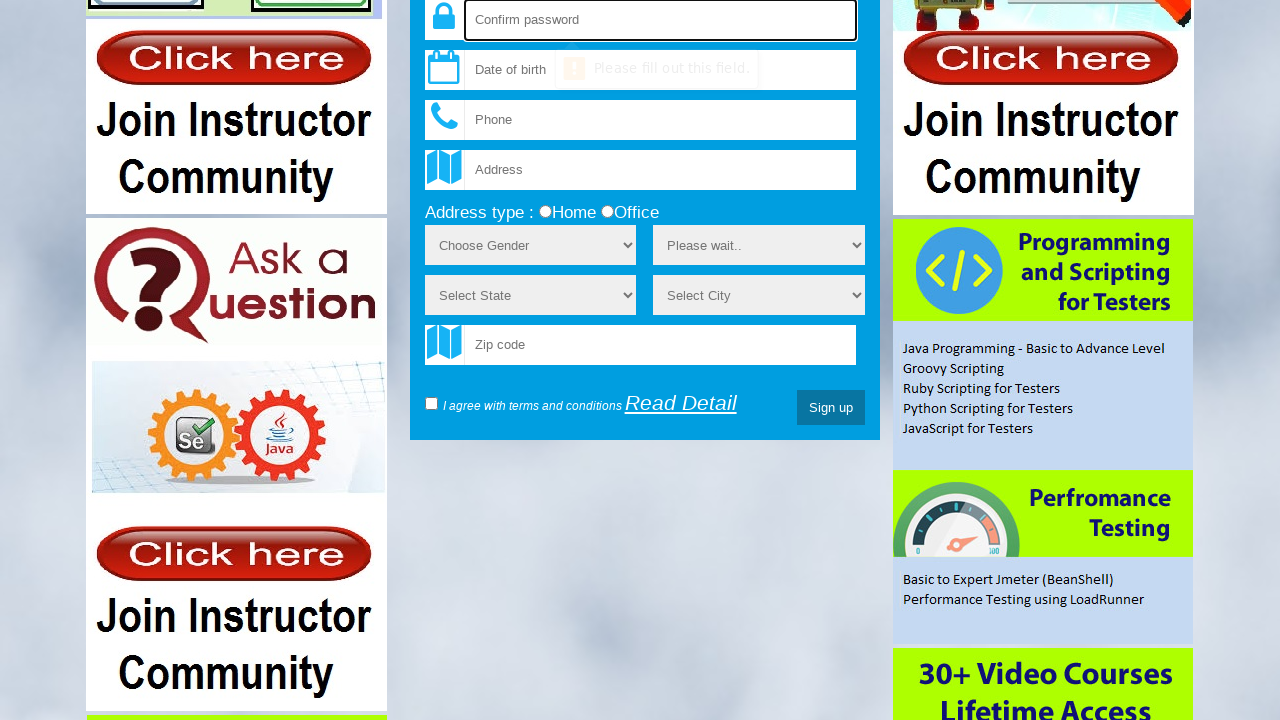

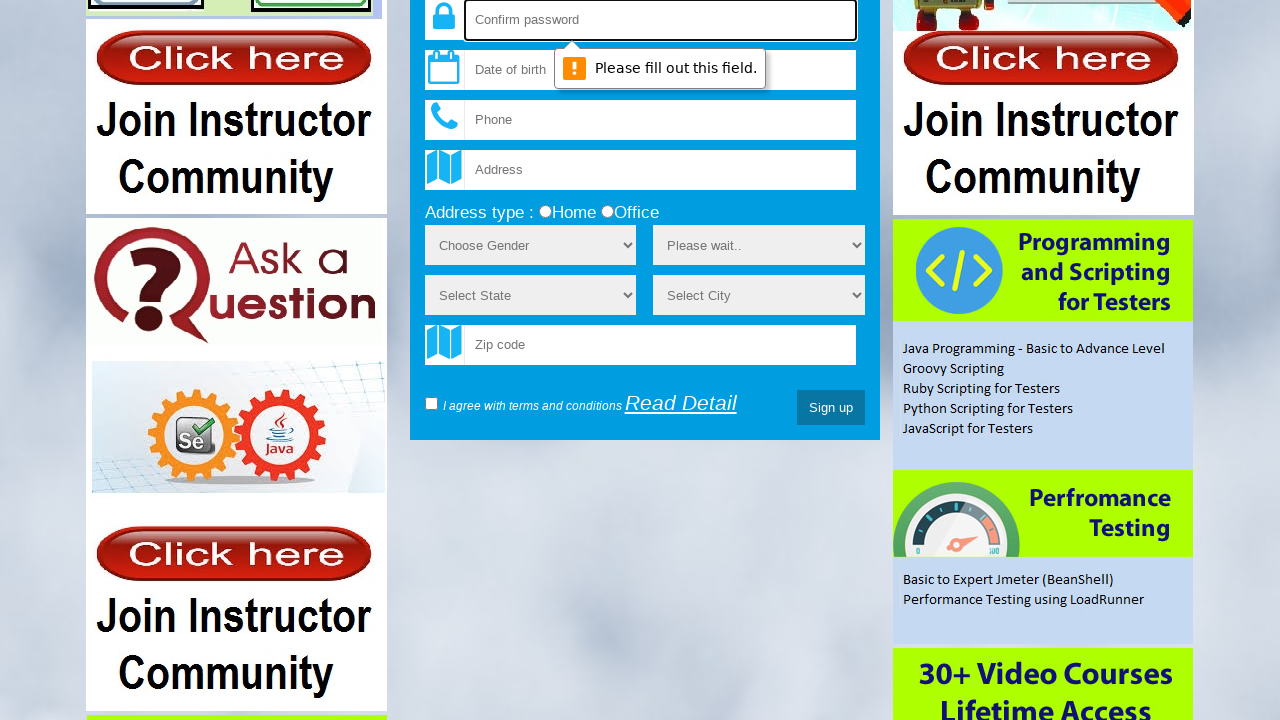